Tests element state verification by checking if a checkbox is not selected and if a text input field is displayed on the page

Starting URL: https://www.rahulshettyacademy.com/AutomationPractice/

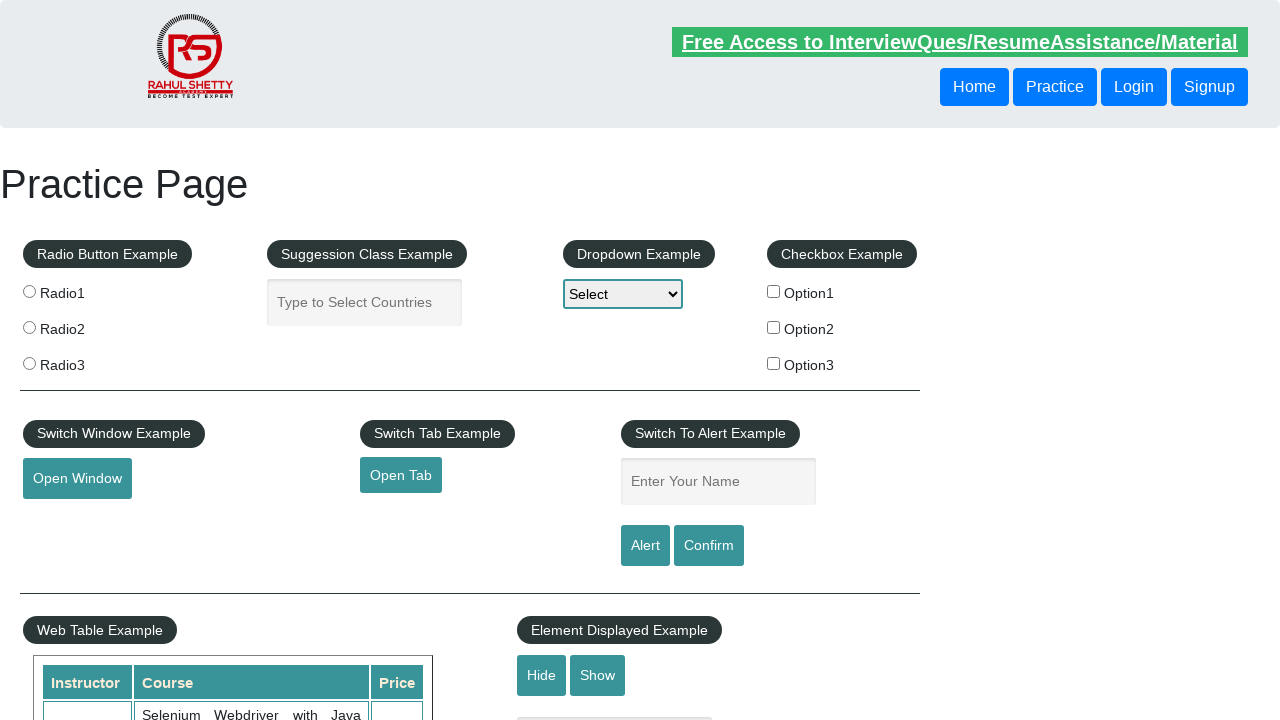

Waited for checkbox#checkBoxOption1 to be present
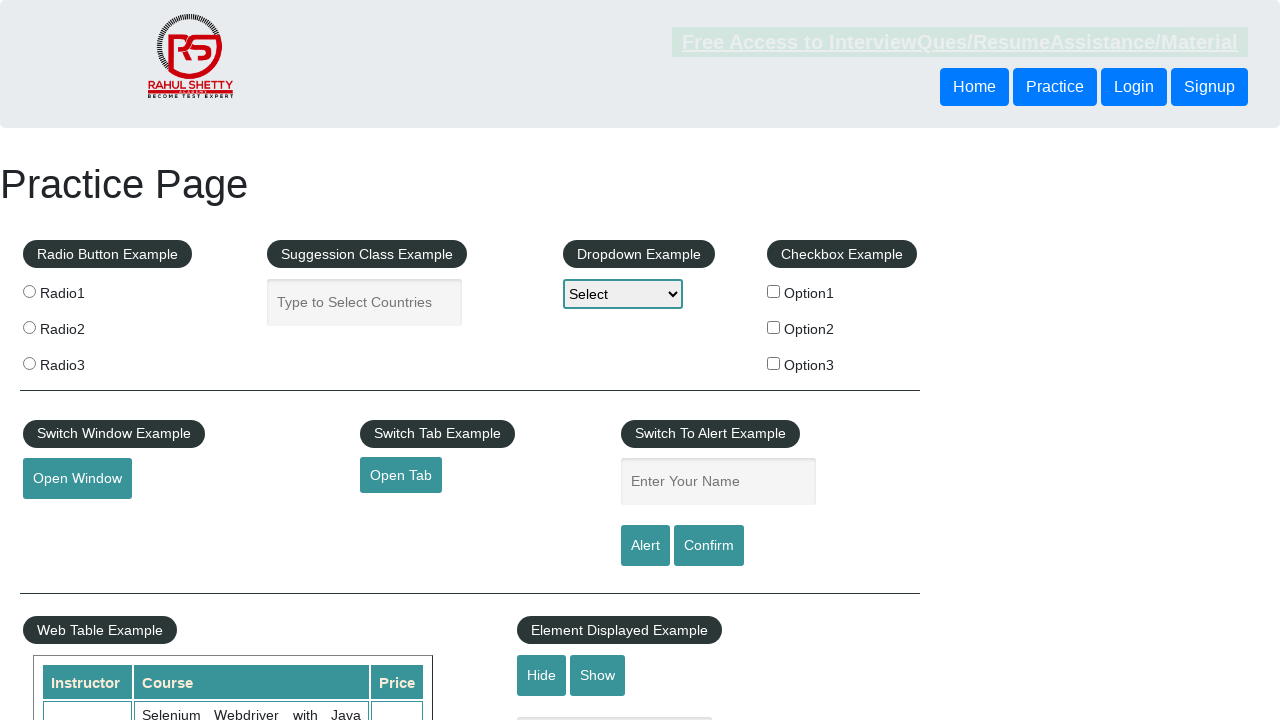

Verified that checkbox#checkBoxOption1 is not selected
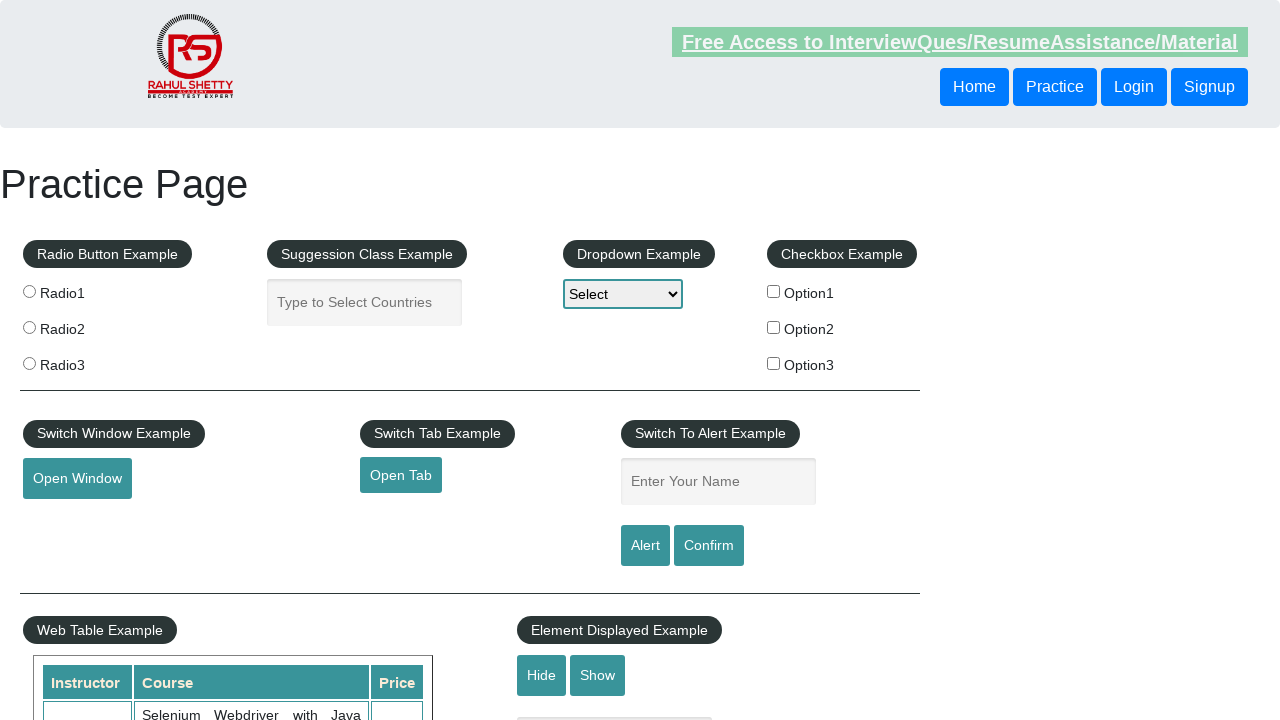

Verified that text input#displayed-text is visible on the page
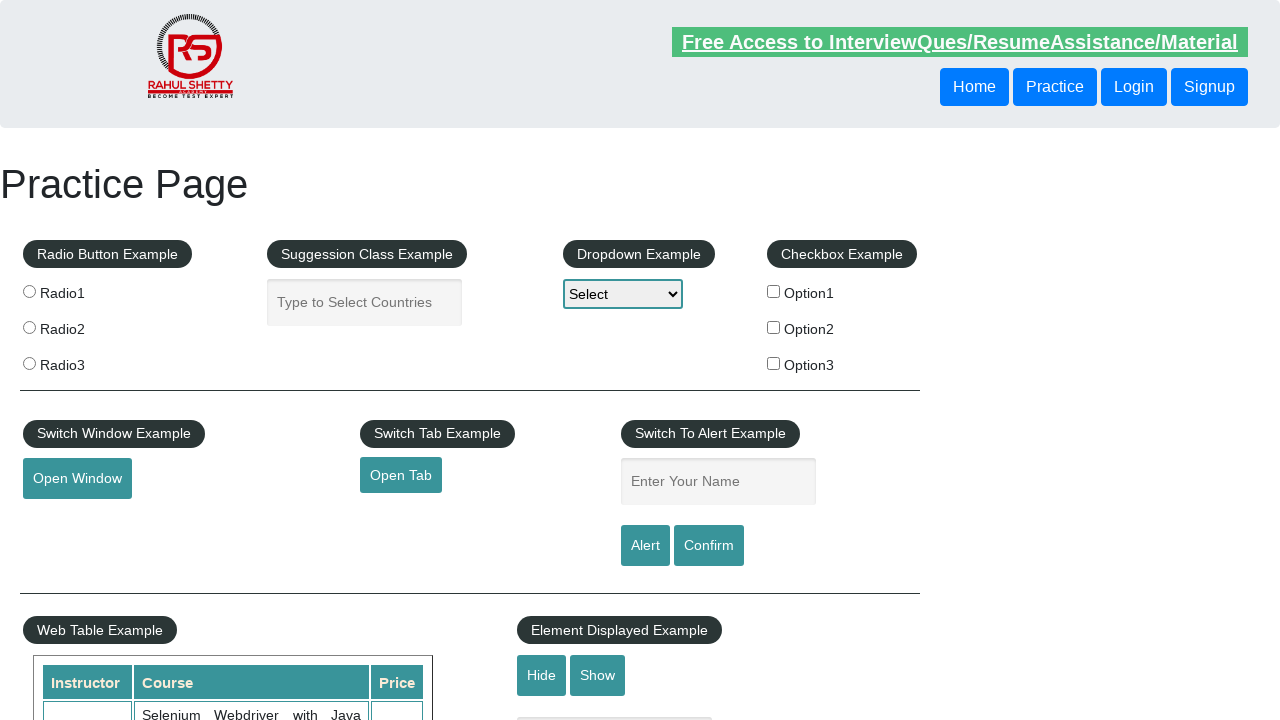

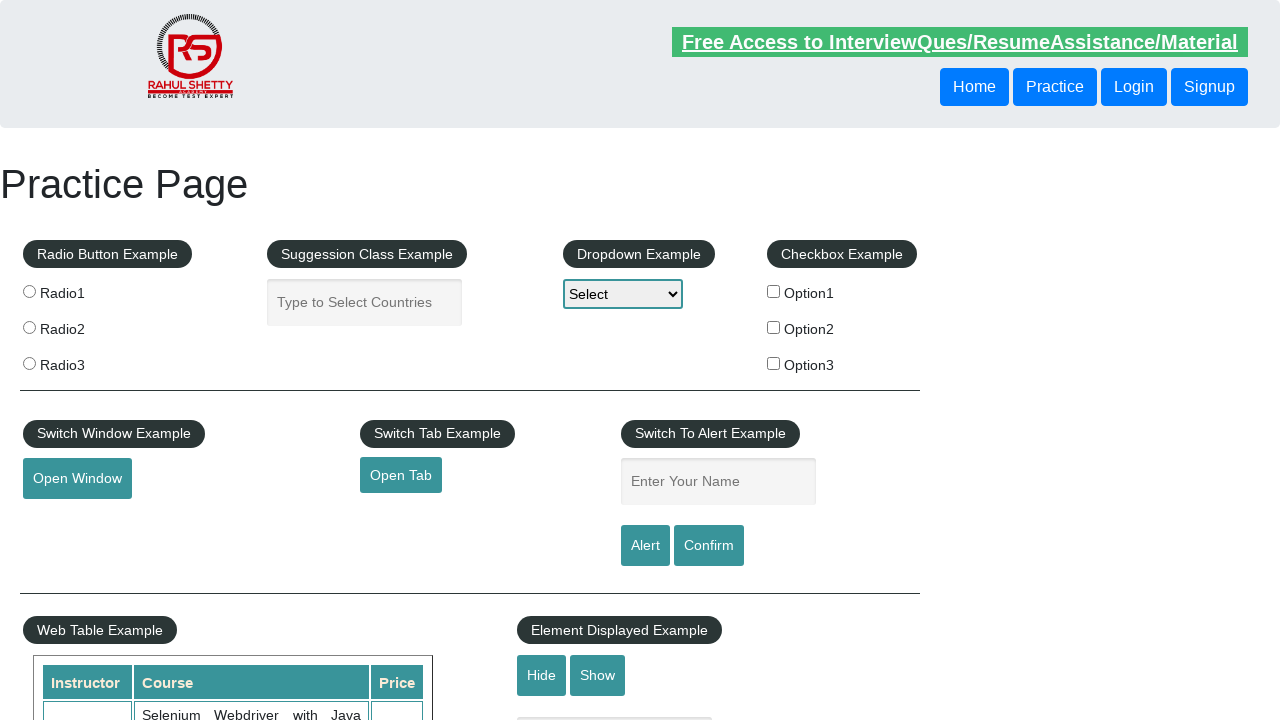